Tests explicit waiting for a price element to show a specific value before booking and completing a math form

Starting URL: http://suninjuly.github.io/explicit_wait2.html

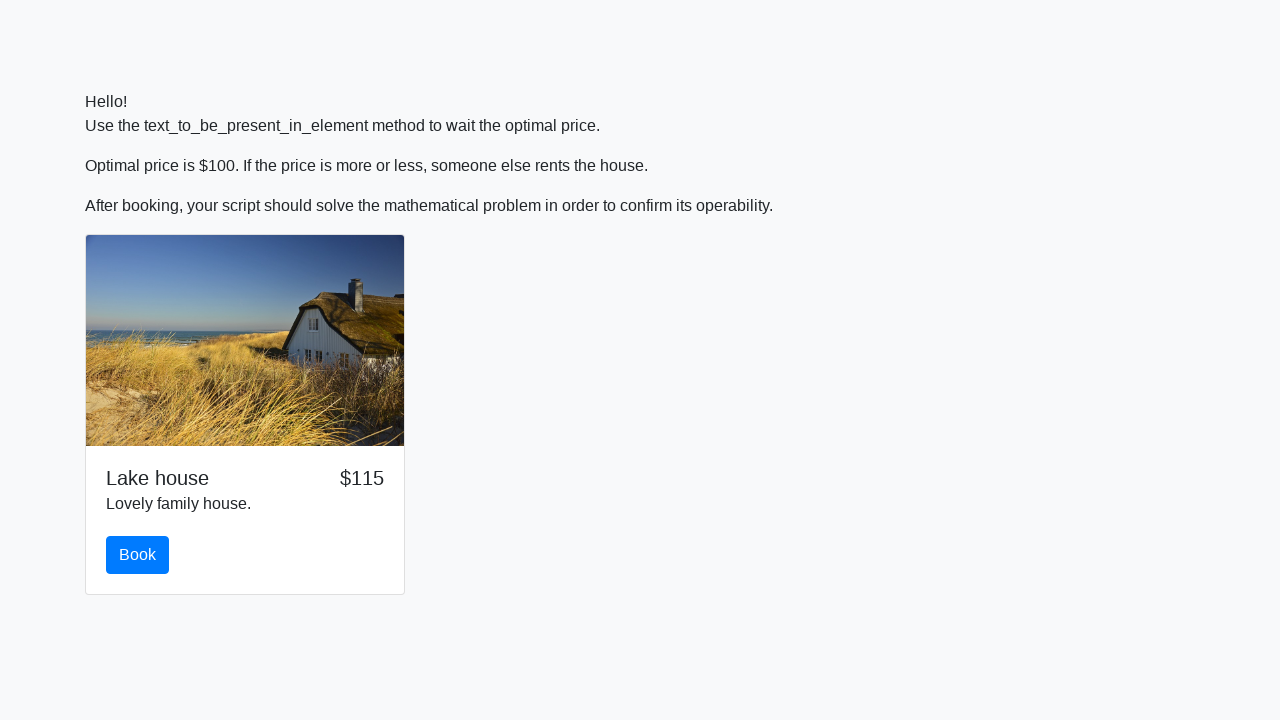

Set up dialog handler to auto-accept dialogs
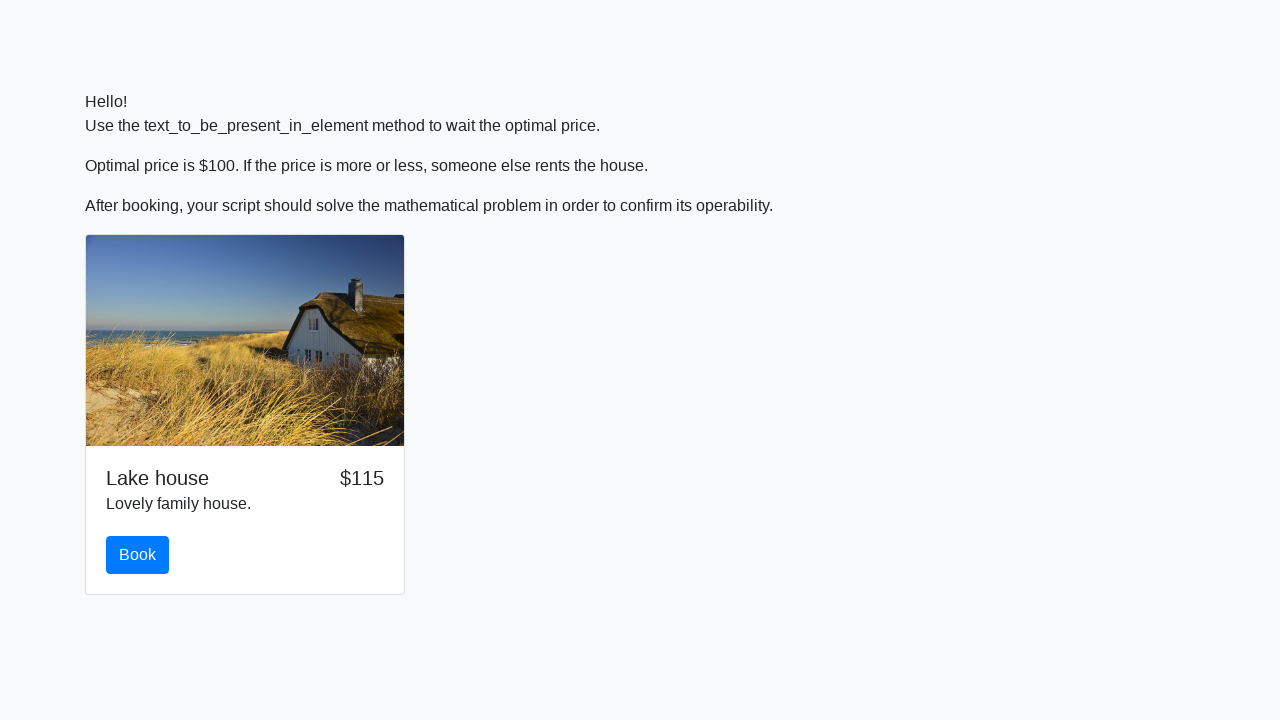

Waited for price element to show value of 100
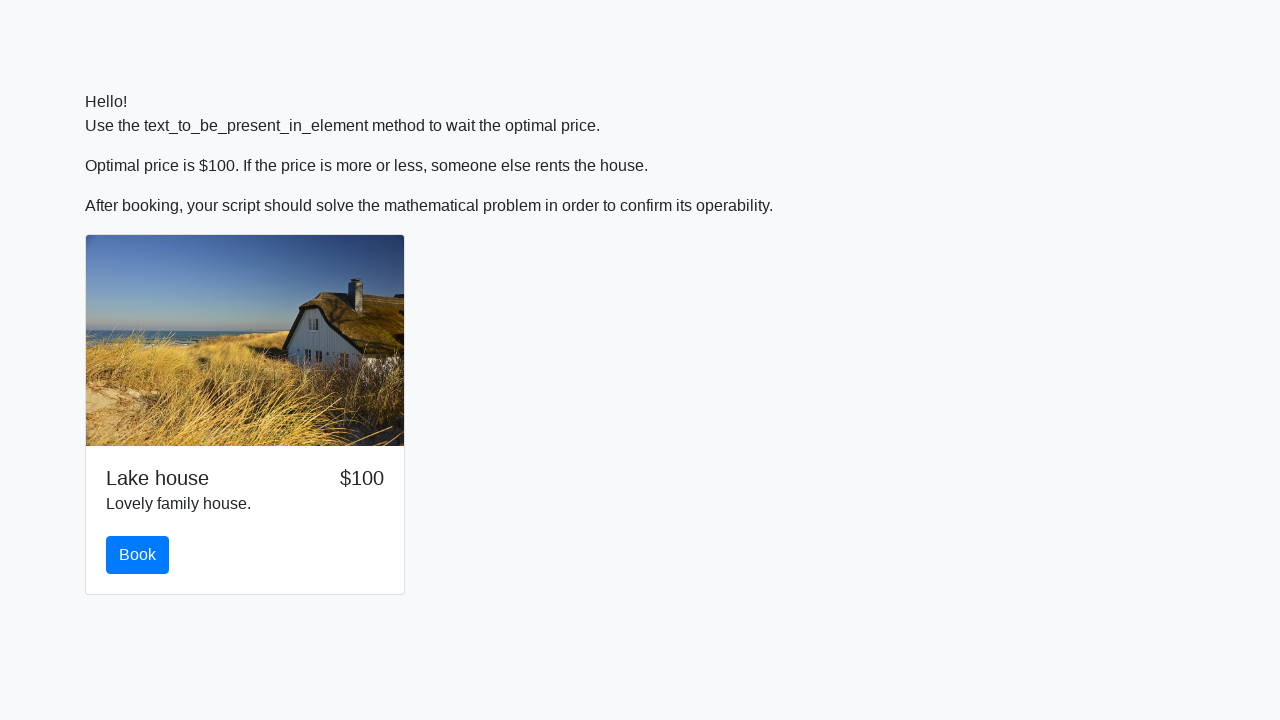

Clicked the book button at (138, 555) on #book
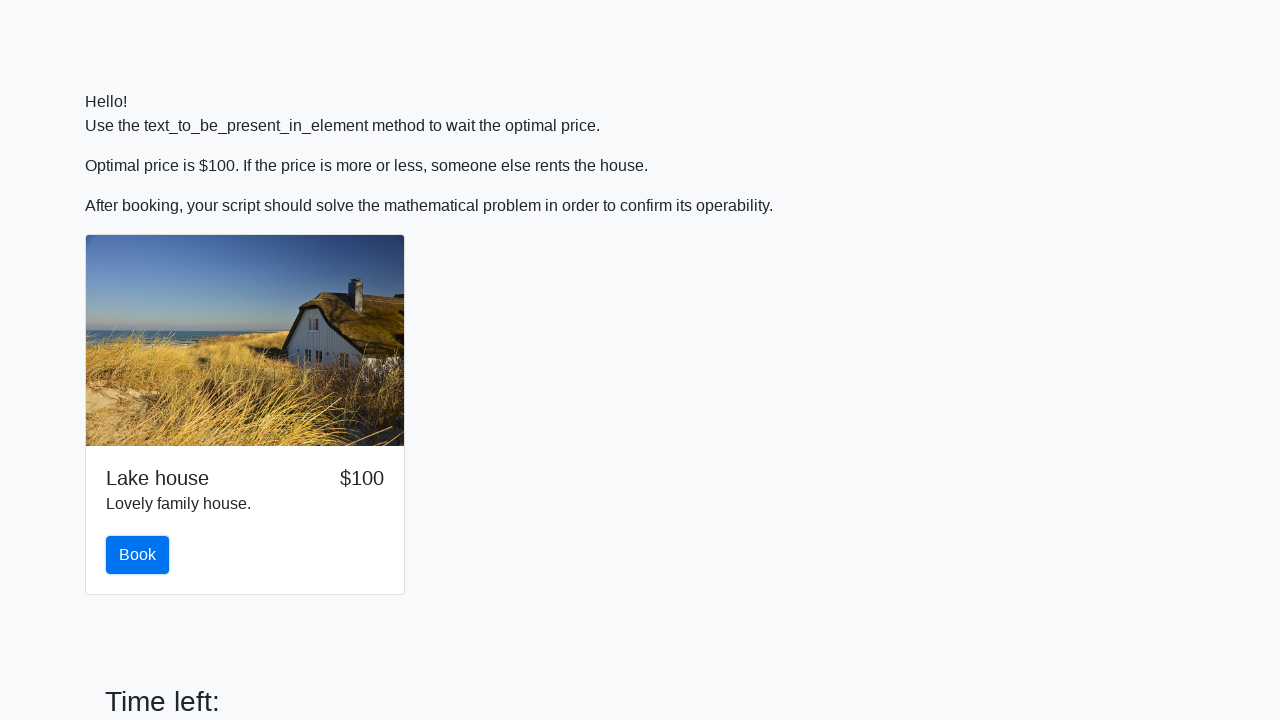

Retrieved x value from input_value element: 346
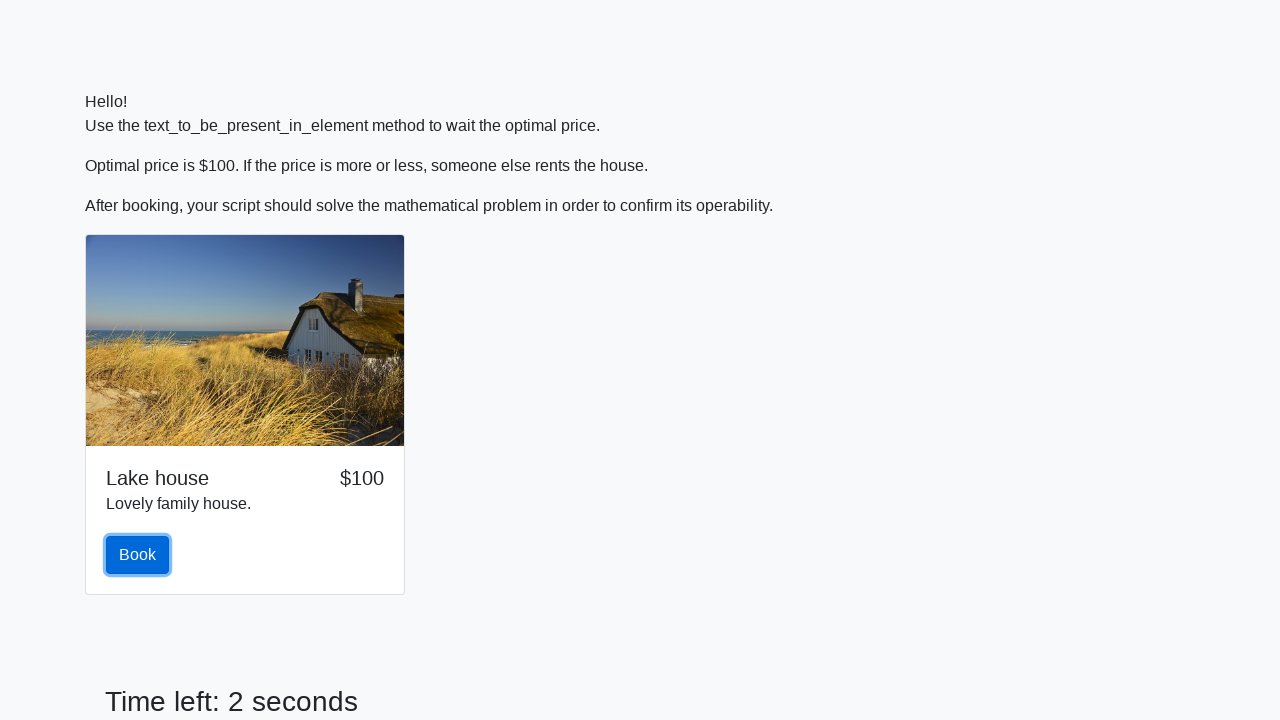

Calculated math formula result: log(abs(12 * sin(346))) = 1.5985289061791748
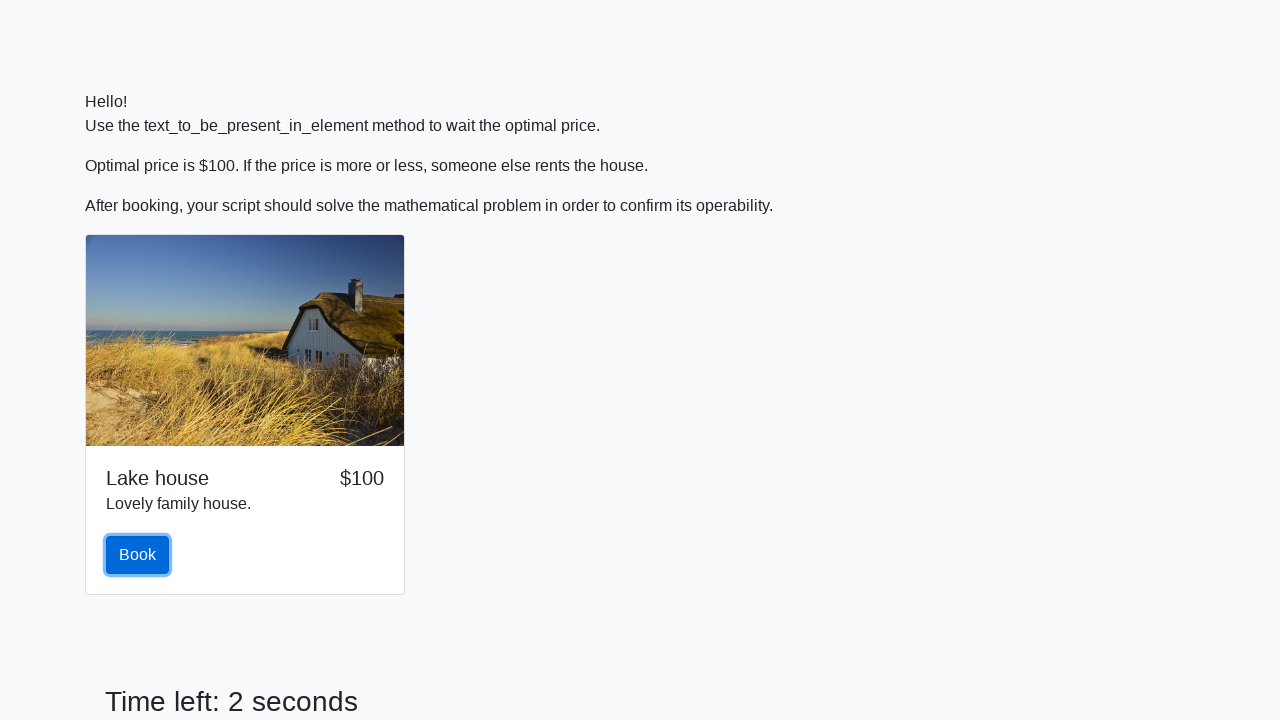

Filled answer field with calculated value: 1.5985289061791748 on #answer
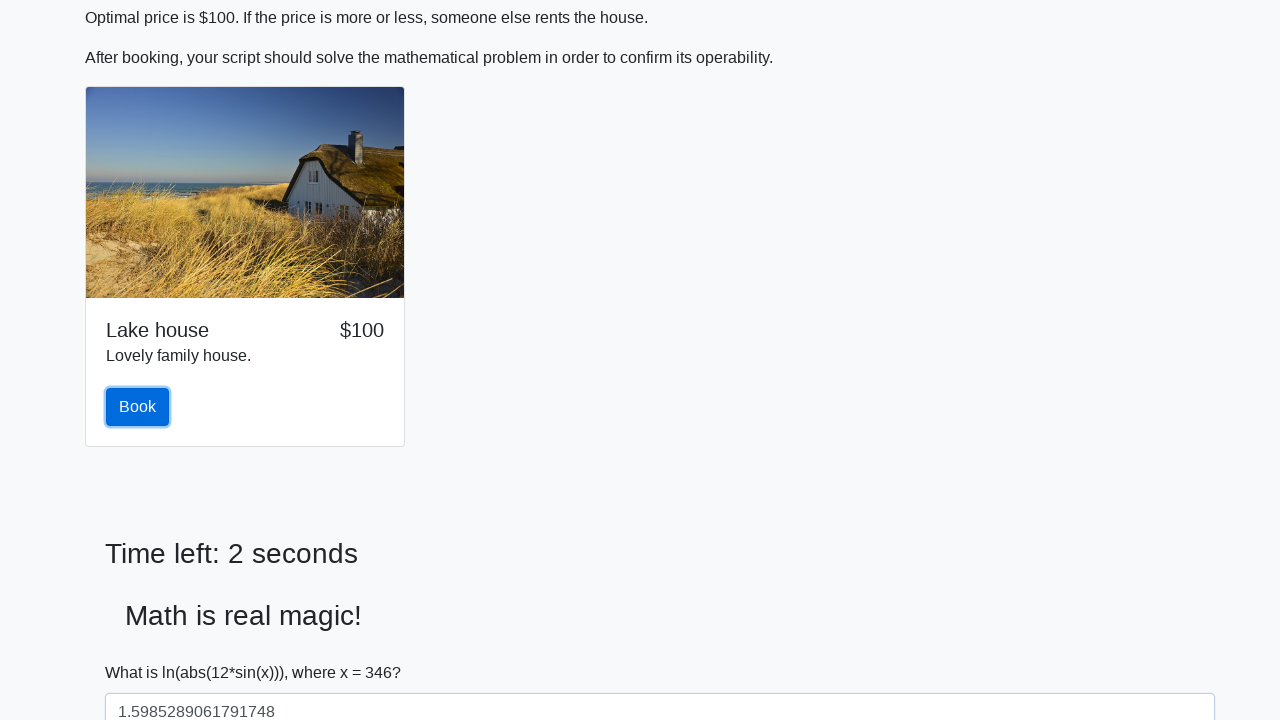

Clicked solve button to submit the answer at (143, 651) on #solve
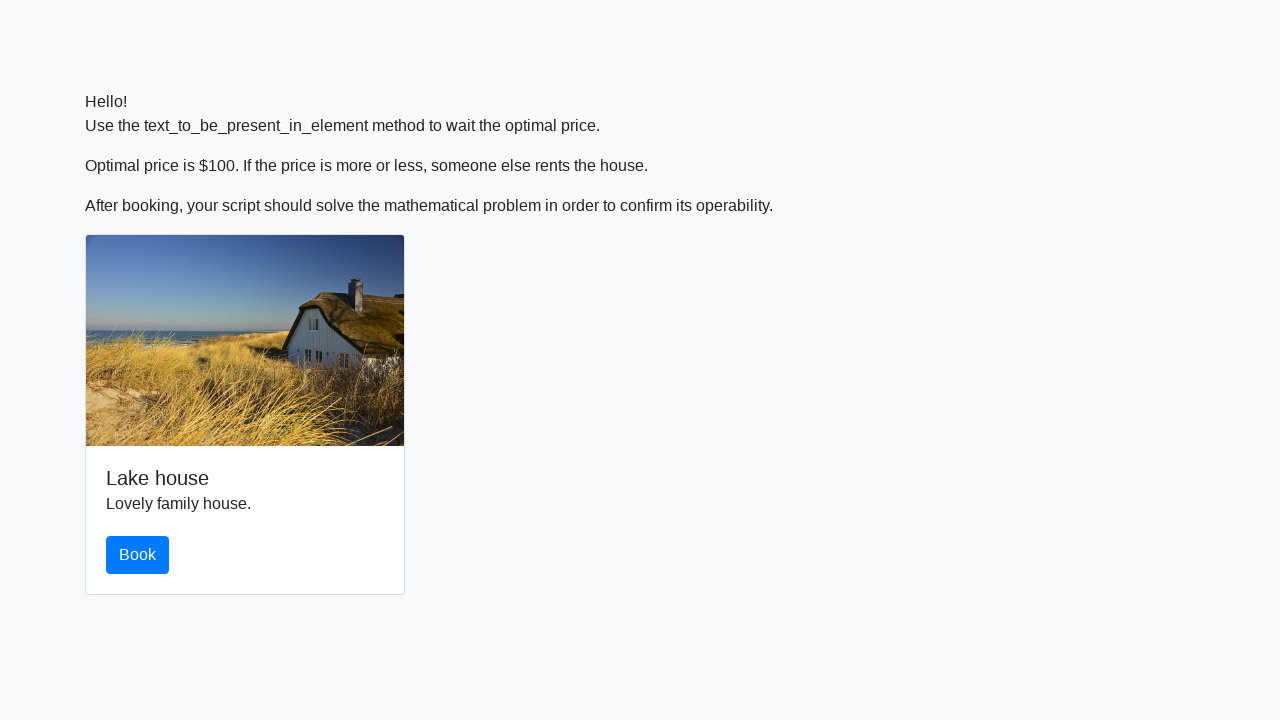

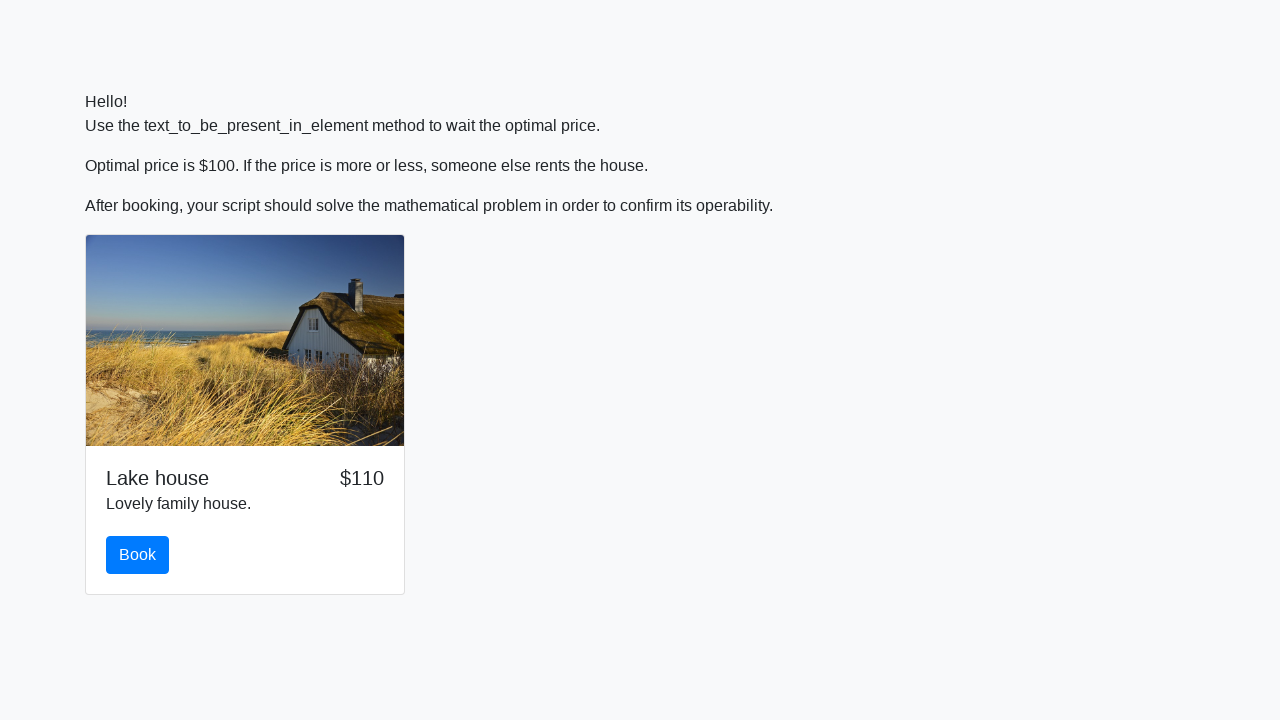